Tests clicking a button with a specific class attribute and handling the resulting alert popup

Starting URL: http://uitestingplayground.com/classattr

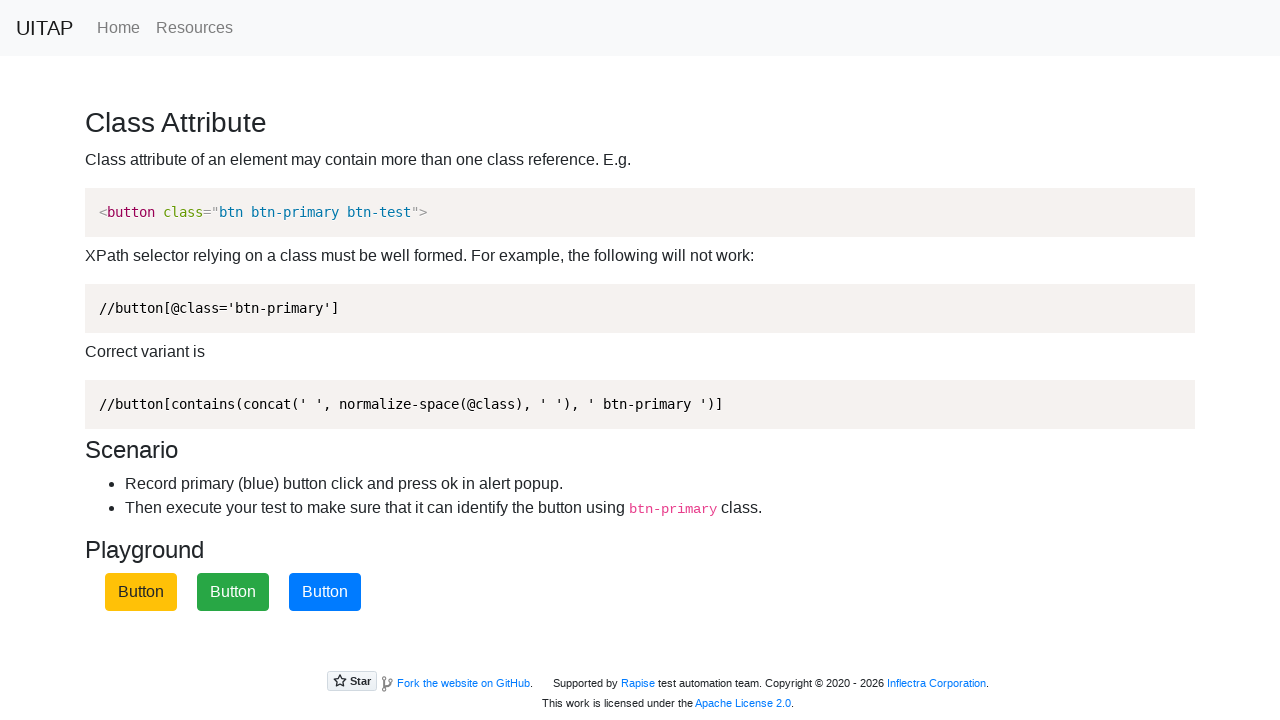

Set up dialog handler to accept alerts
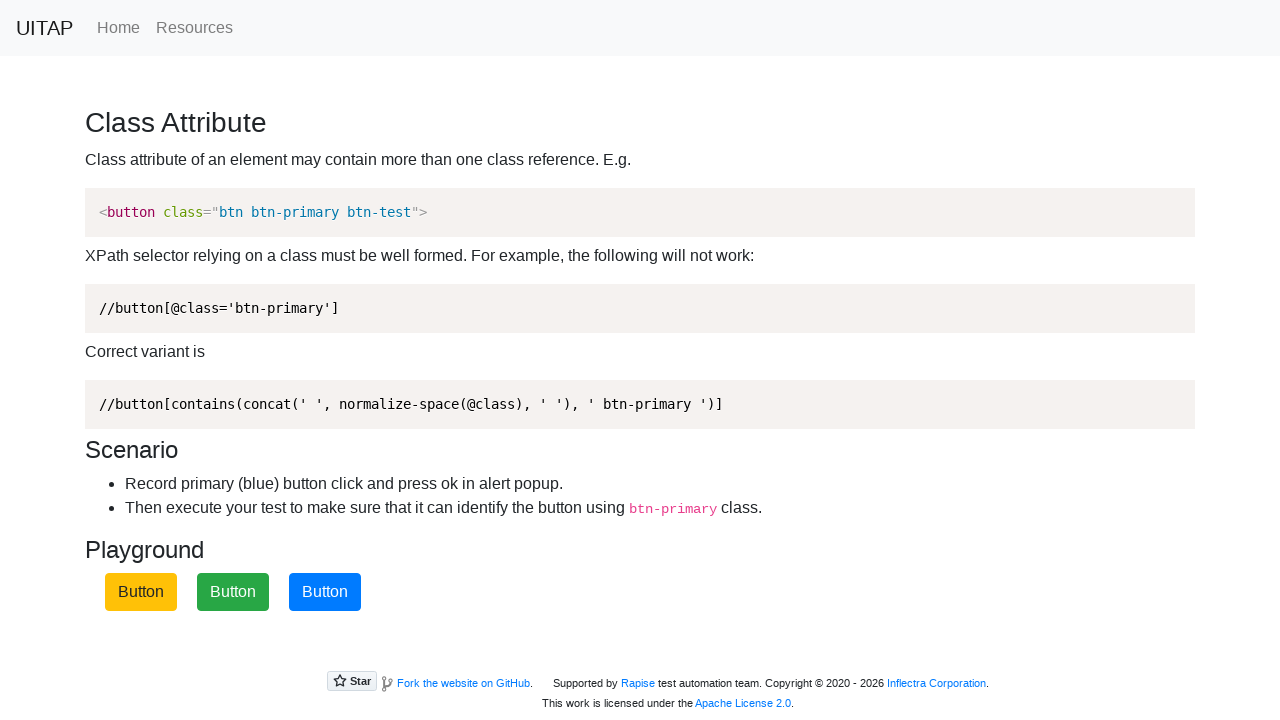

Clicked the primary button to trigger alert popup at (325, 592) on button.btn-primary
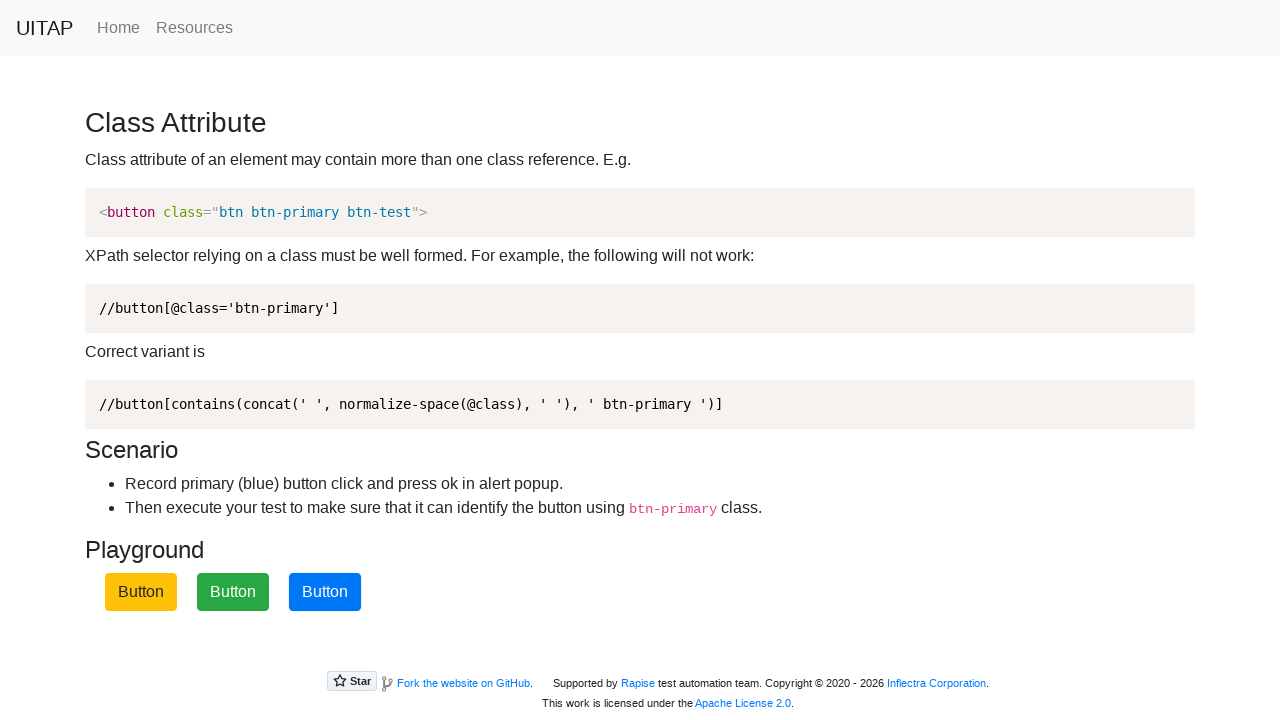

Waited for alert dialog to be handled
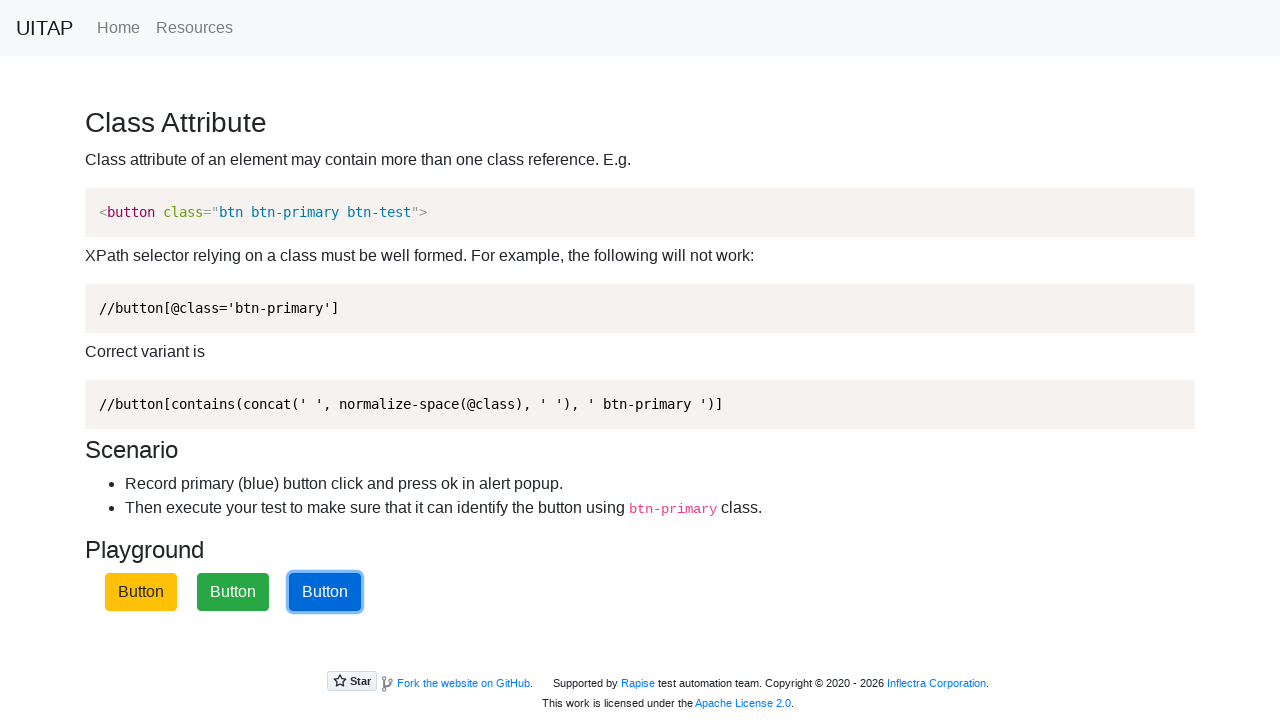

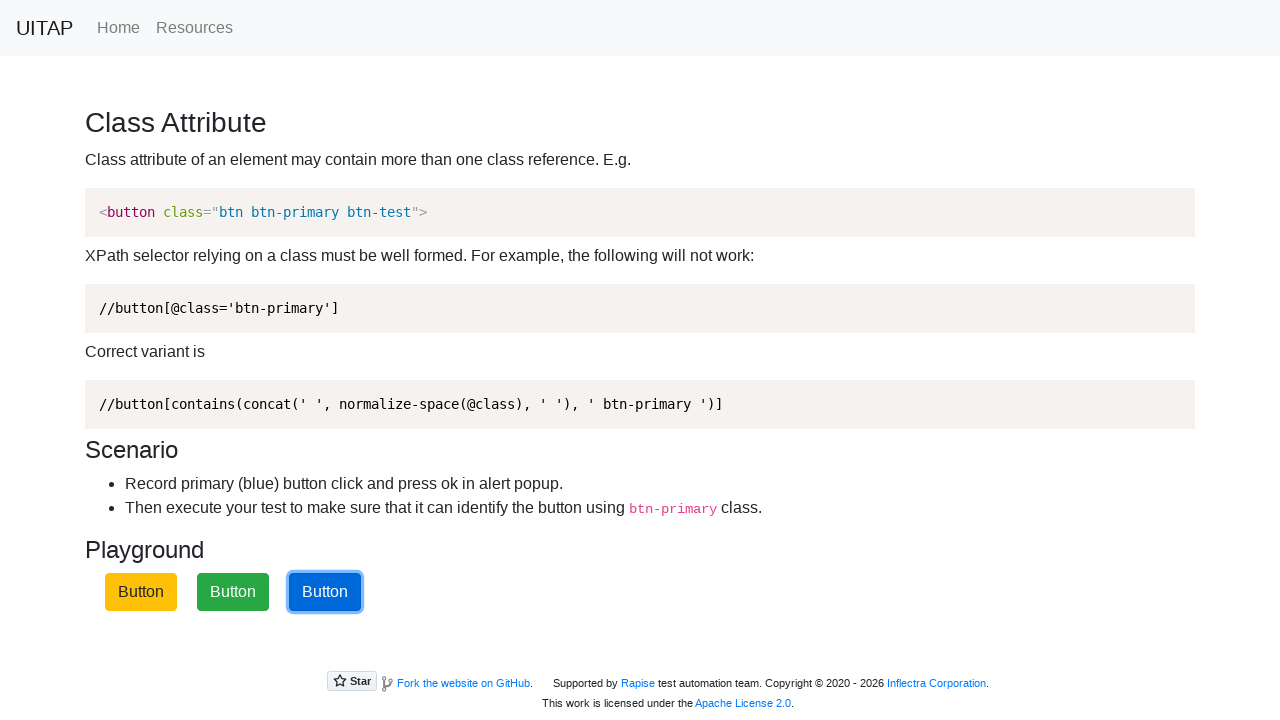